Tests form interaction by filling a name input field and selecting a radio button using JavaScript execution

Starting URL: https://testautomationpractice.blogspot.com/

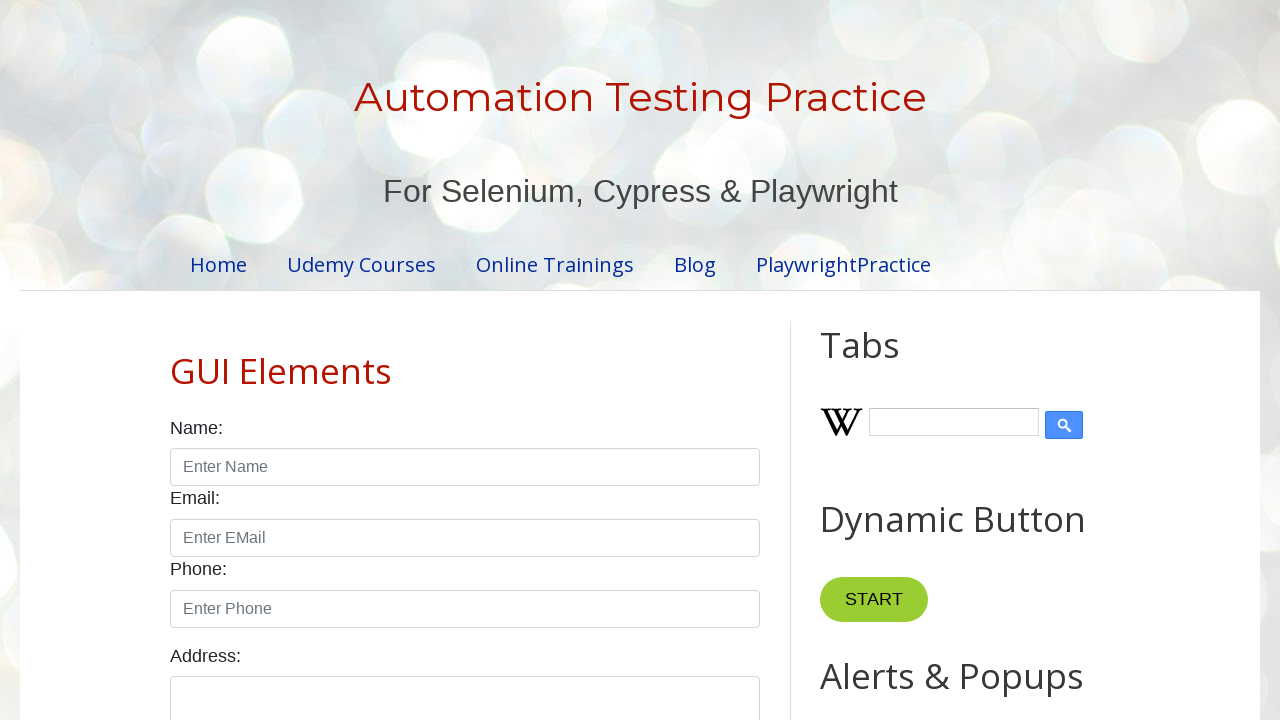

Filled name input field with 'John' using JavaScript execution
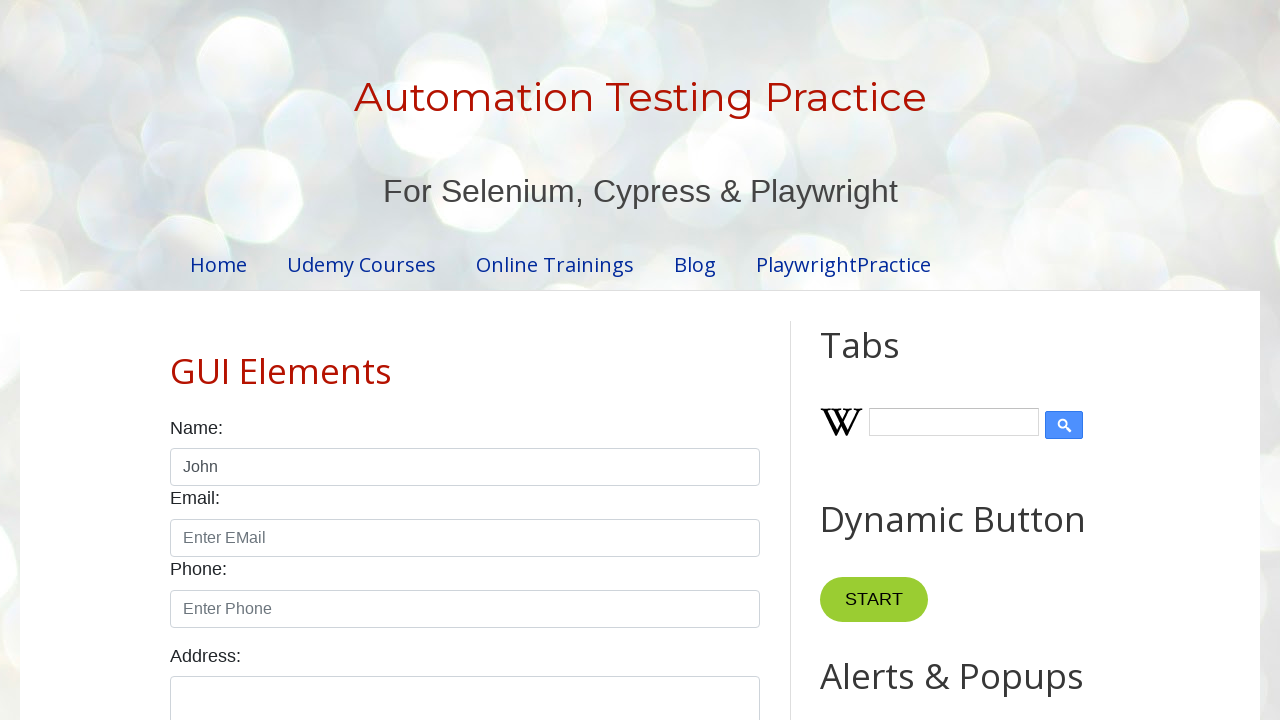

Clicked male radio button using JavaScript execution
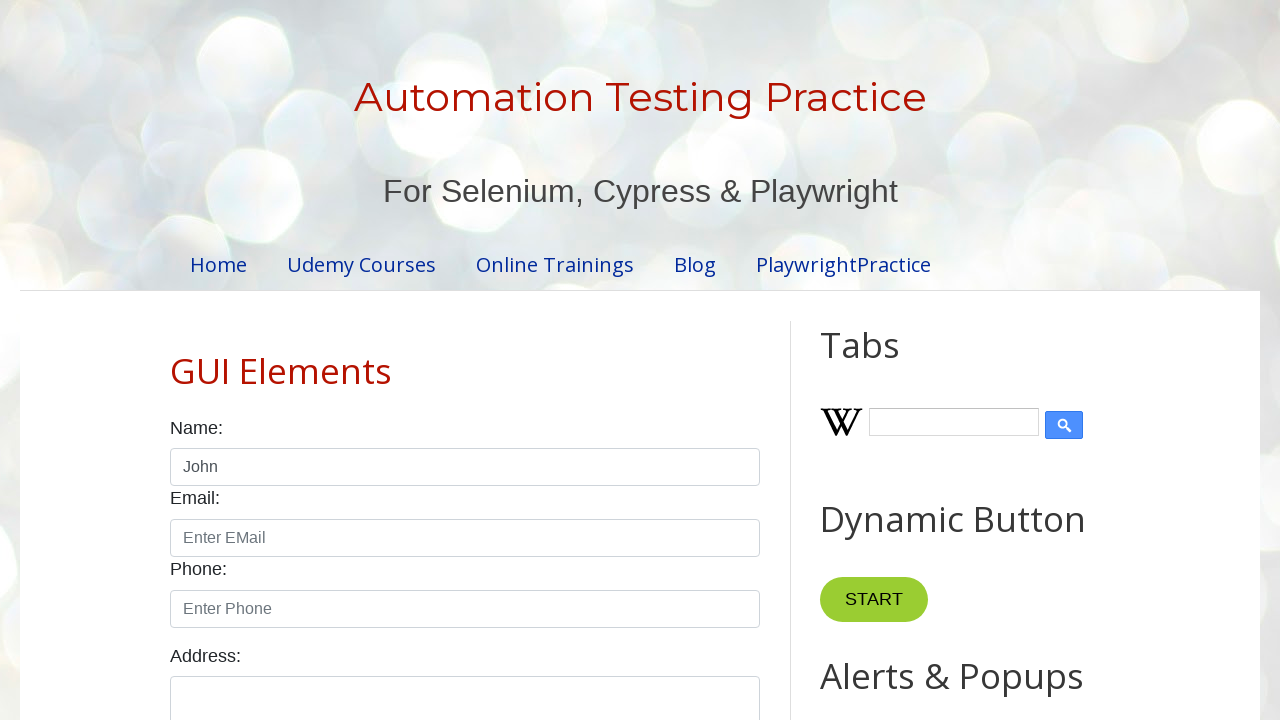

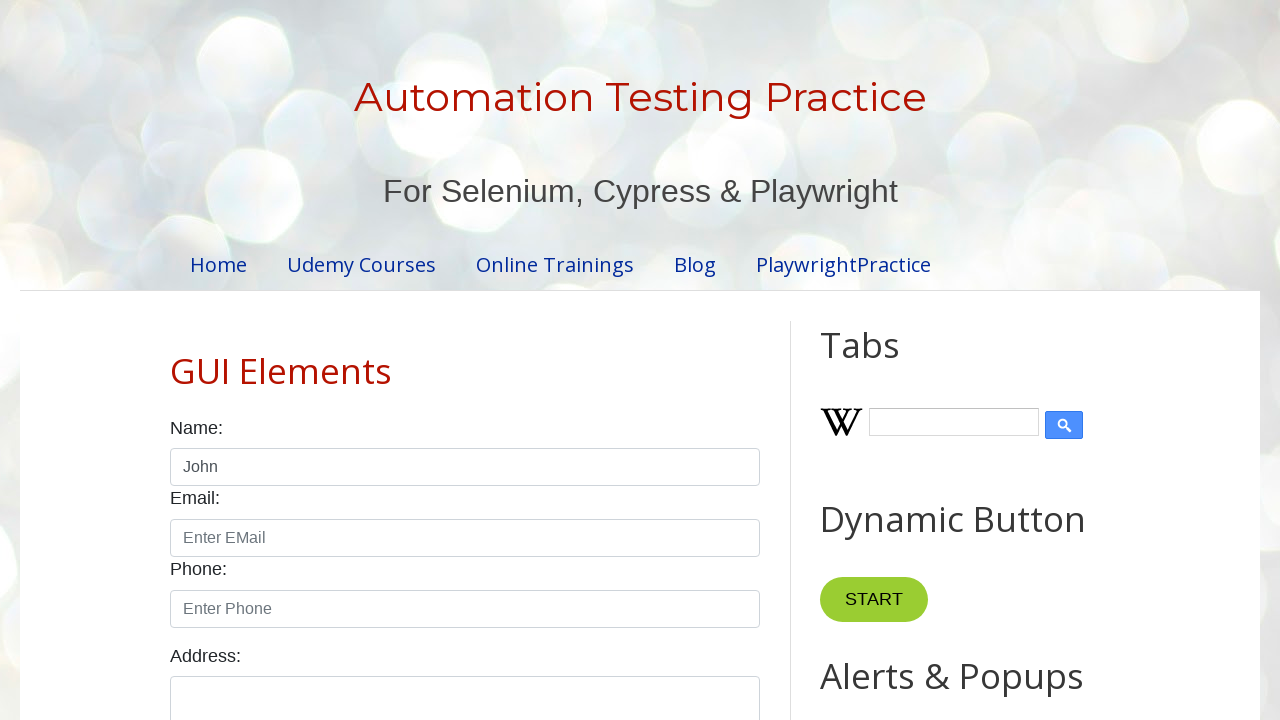